Navigates to WebdriverIO homepage and verifies the subtitle text is displayed

Starting URL: https://webdriver.io

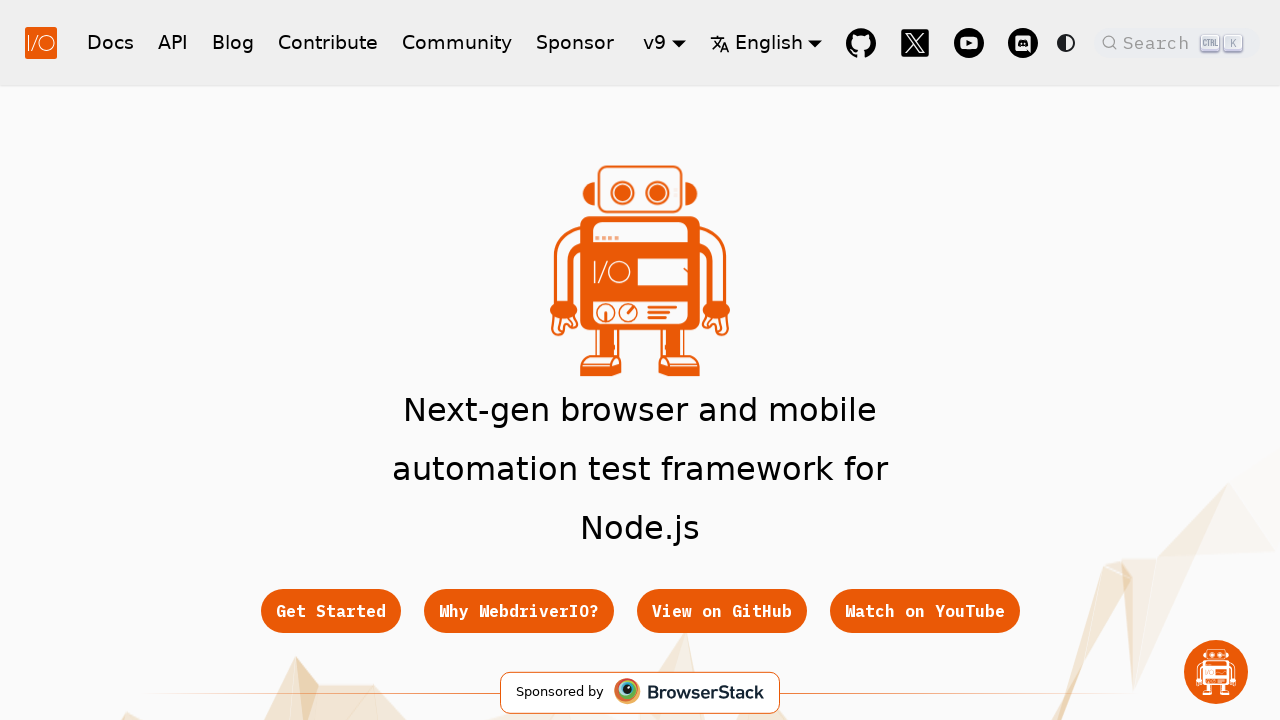

Waited for subtitle element to be visible
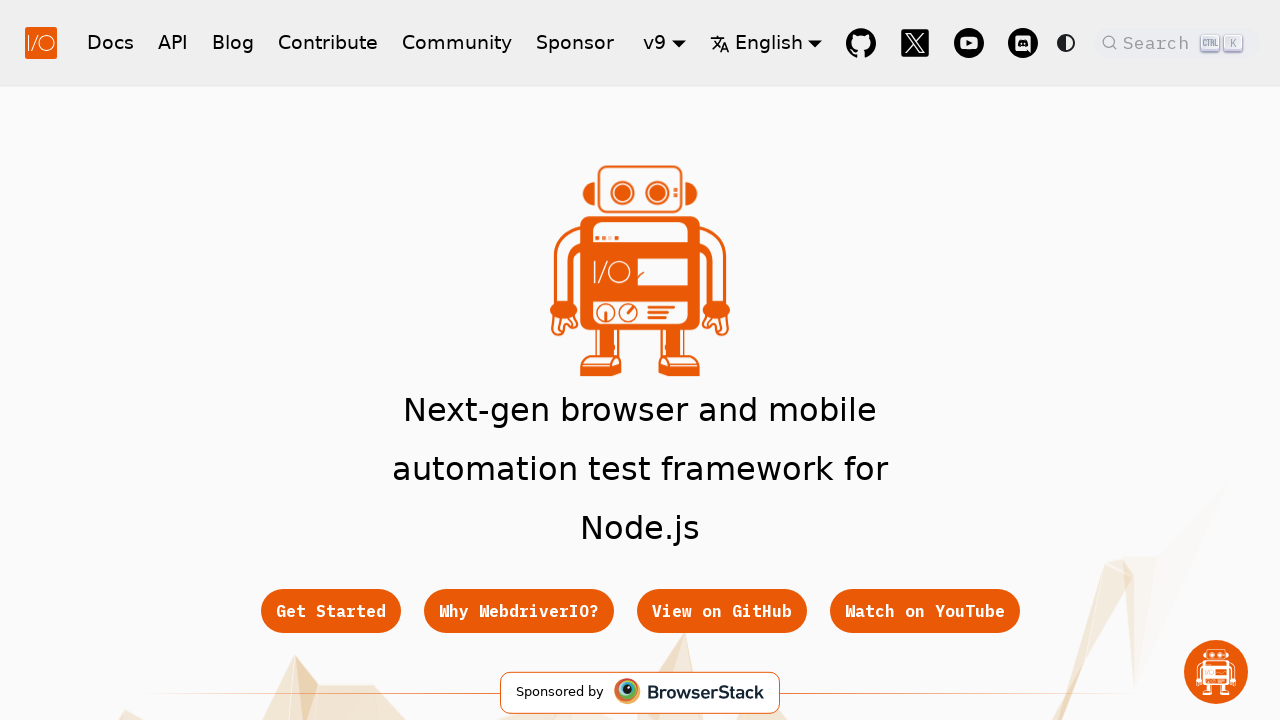

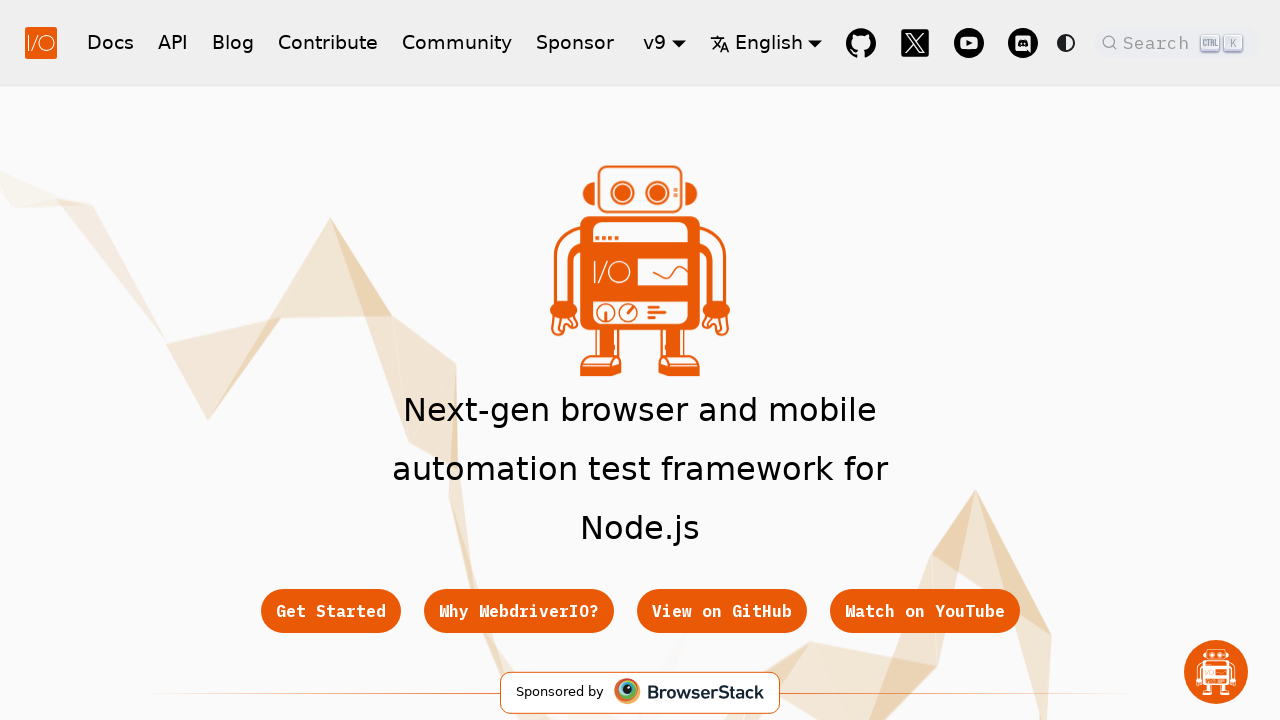